Solves a math captcha by calculating a mathematical expression, filling the answer, selecting checkboxes, and submitting the form

Starting URL: https://suninjuly.github.io/math.html

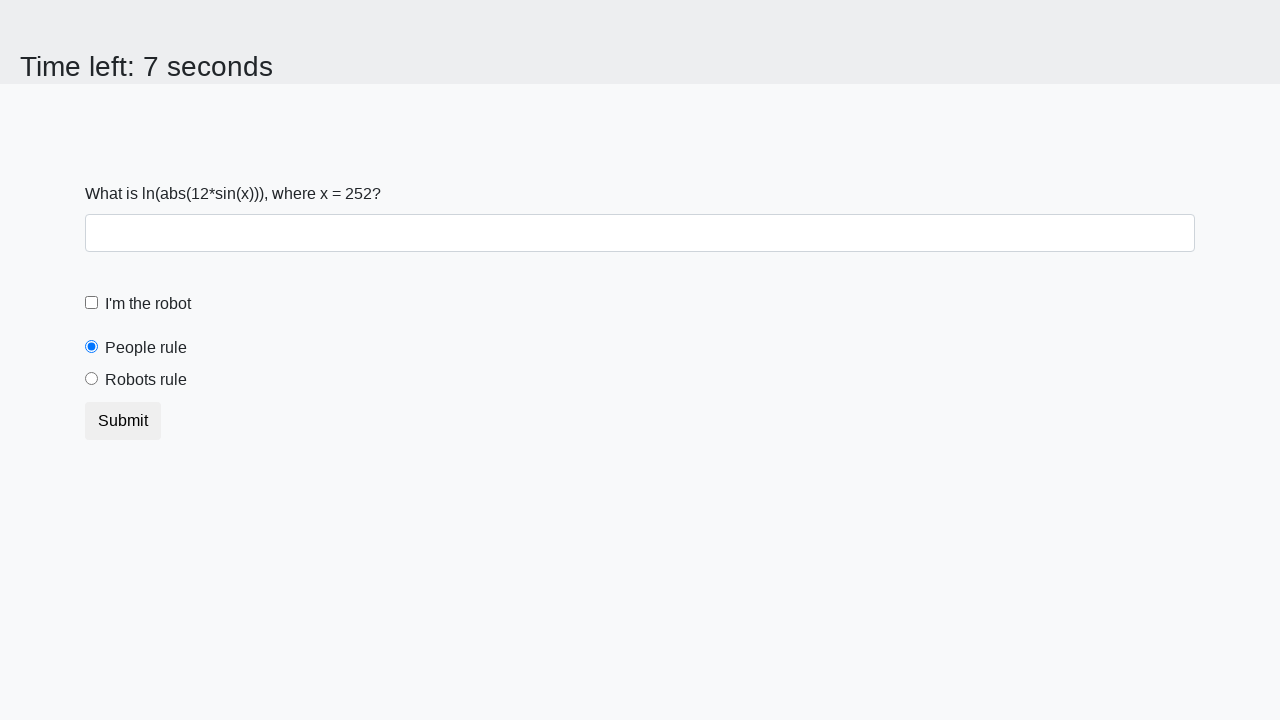

Located the math expression element with ID 'input_value'
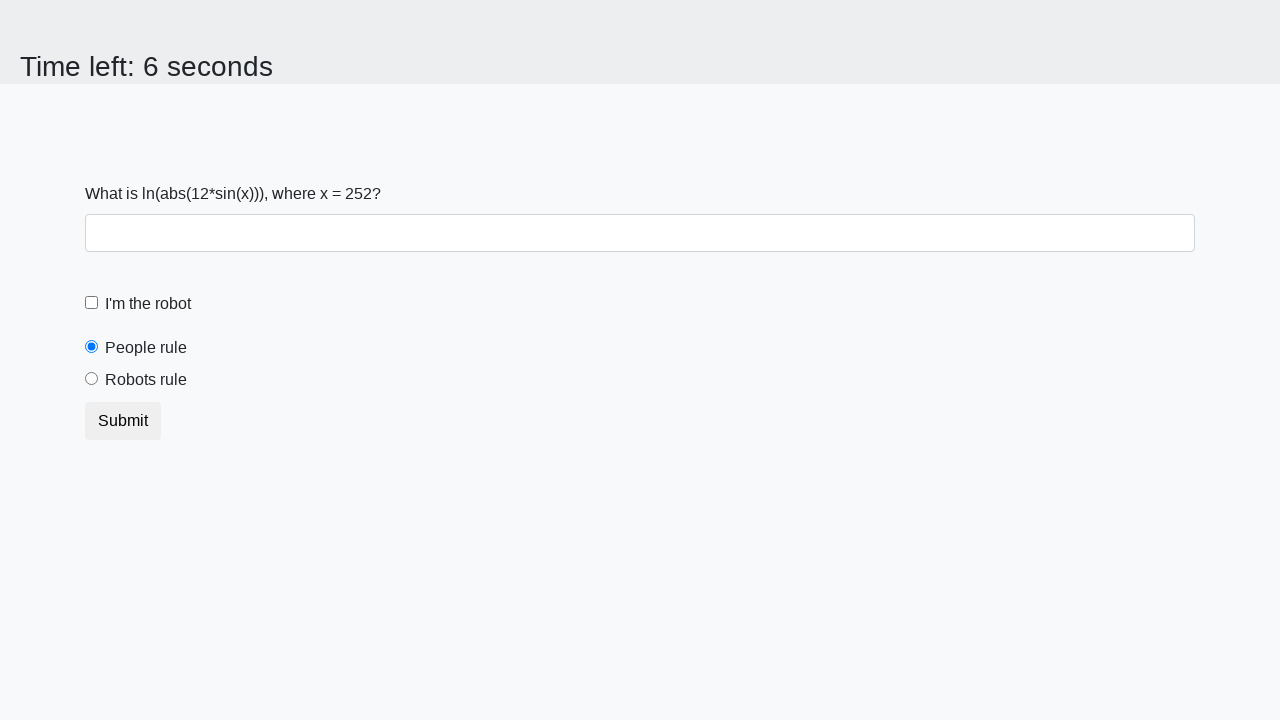

Extracted math expression text from the element
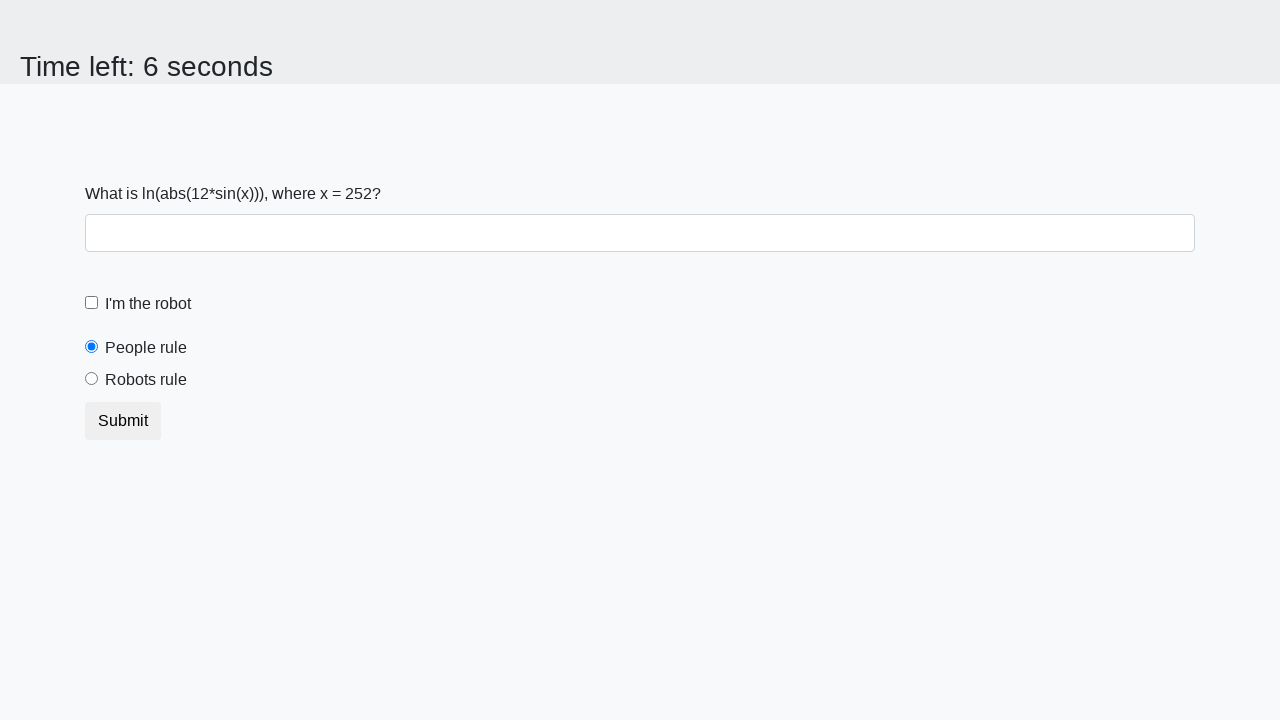

Calculated answer using mathematical formula: 2.0117174897281234
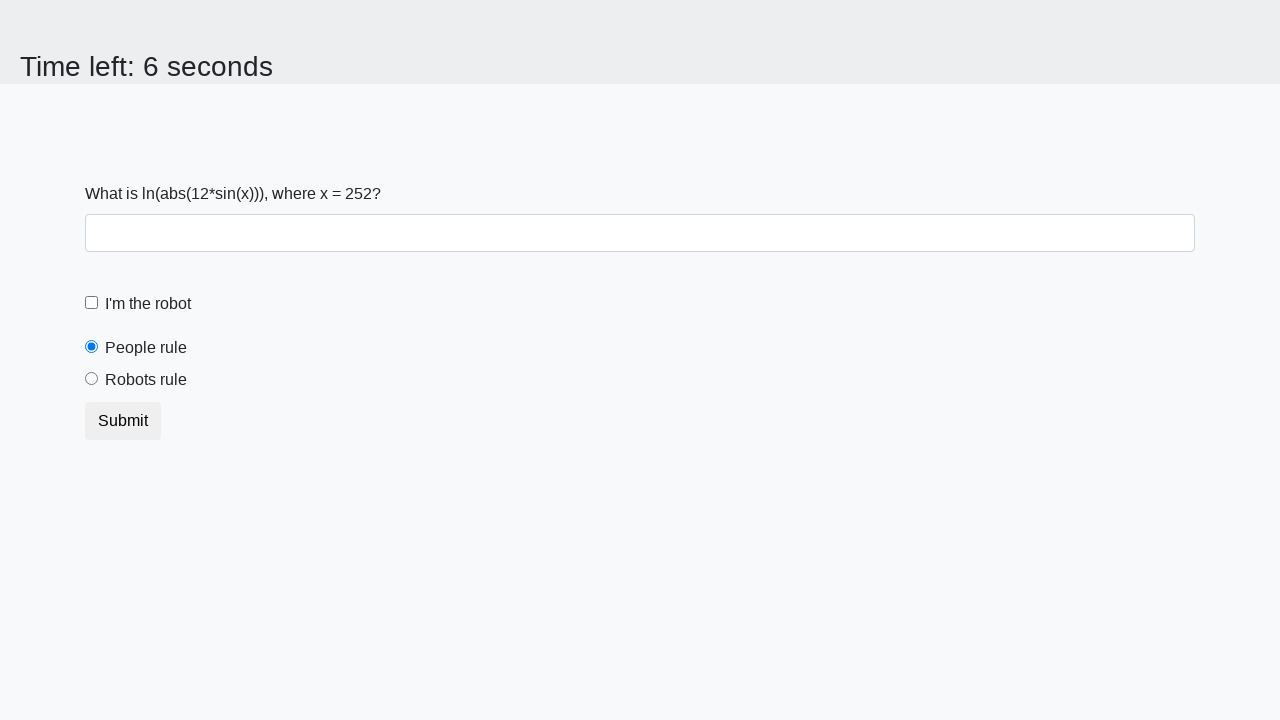

Filled answer field with calculated result: 2.0117174897281234 on #answer
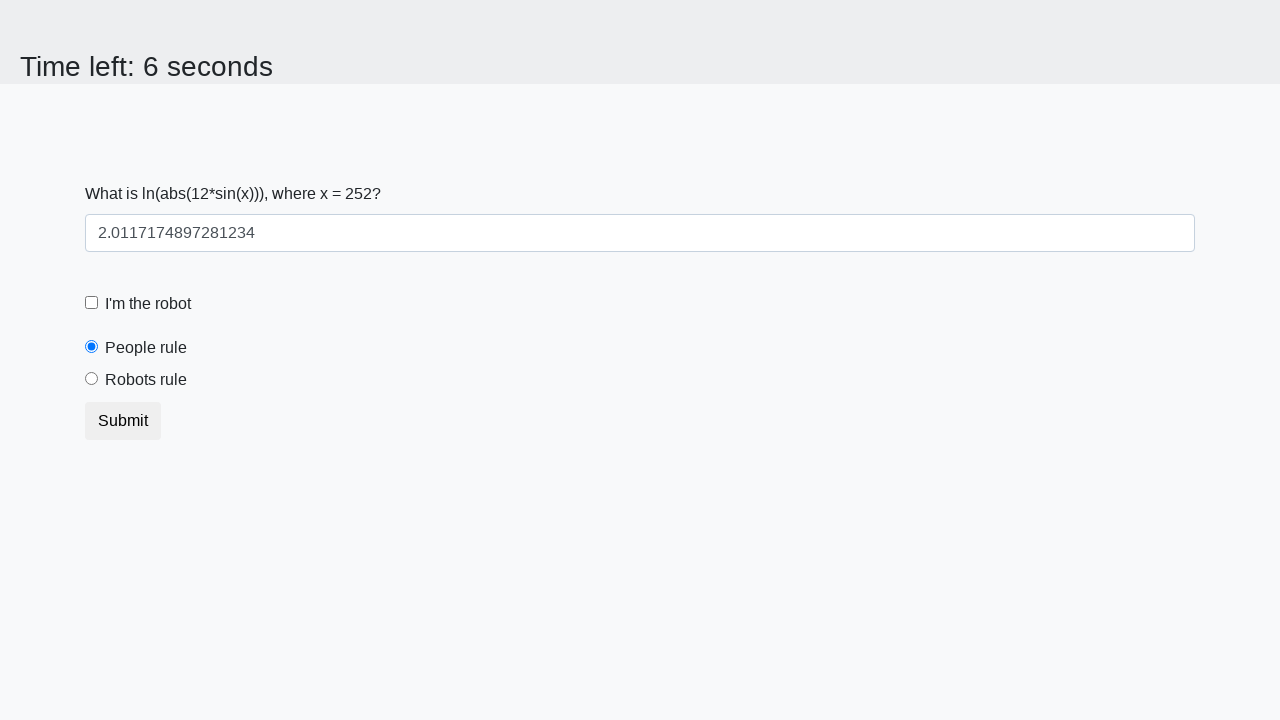

Clicked the robot checkbox at (92, 303) on #robotCheckbox
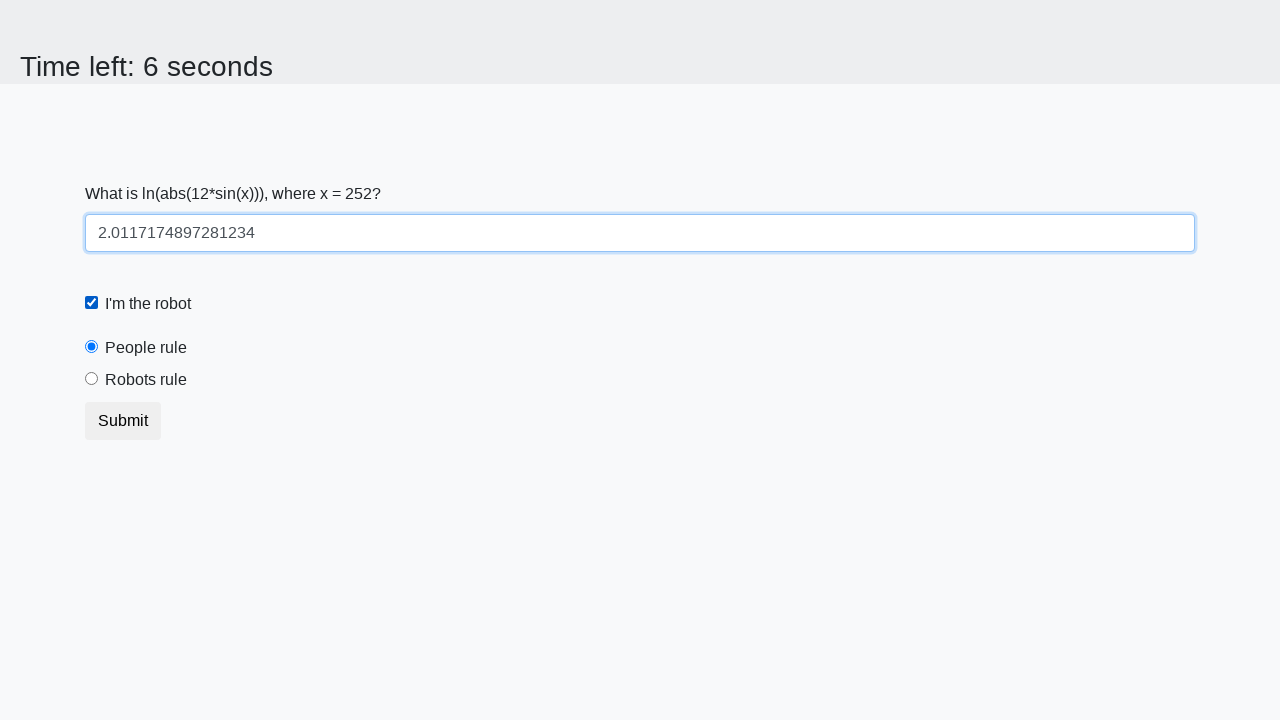

Clicked the 'robots rule' radio button at (92, 379) on #robotsRule
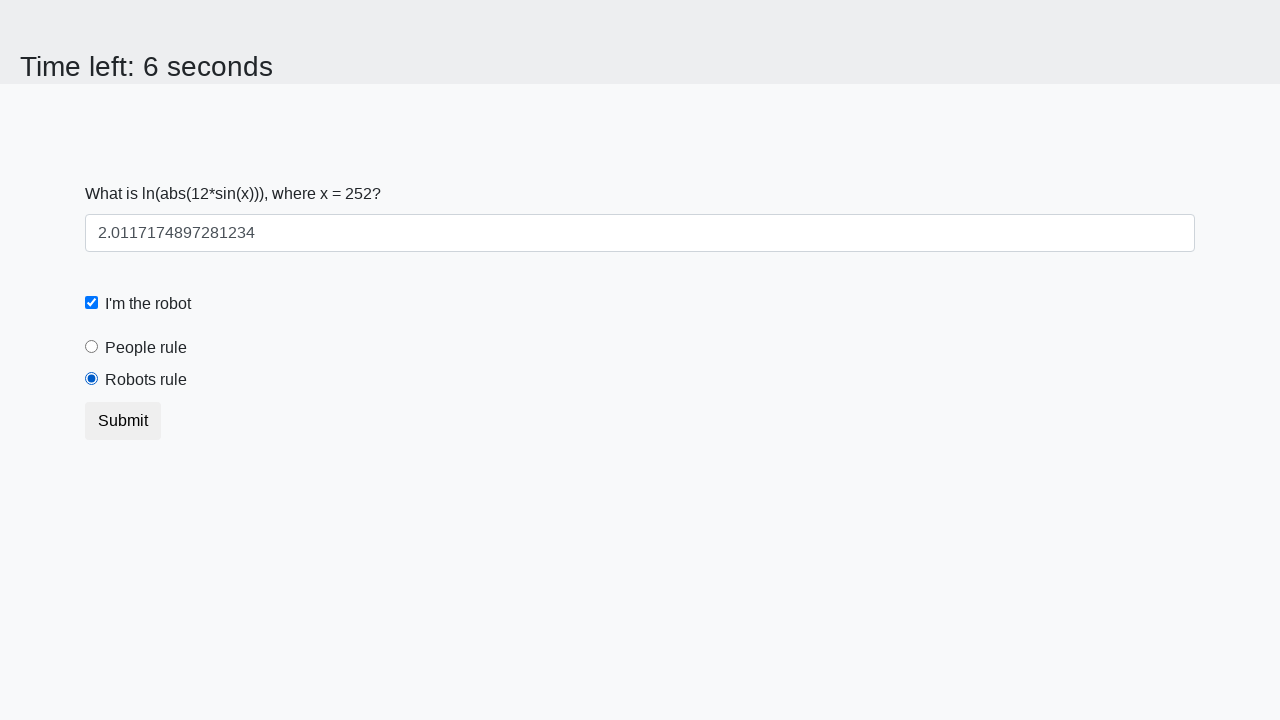

Clicked the submit button to submit the form at (123, 421) on button[type='submit']
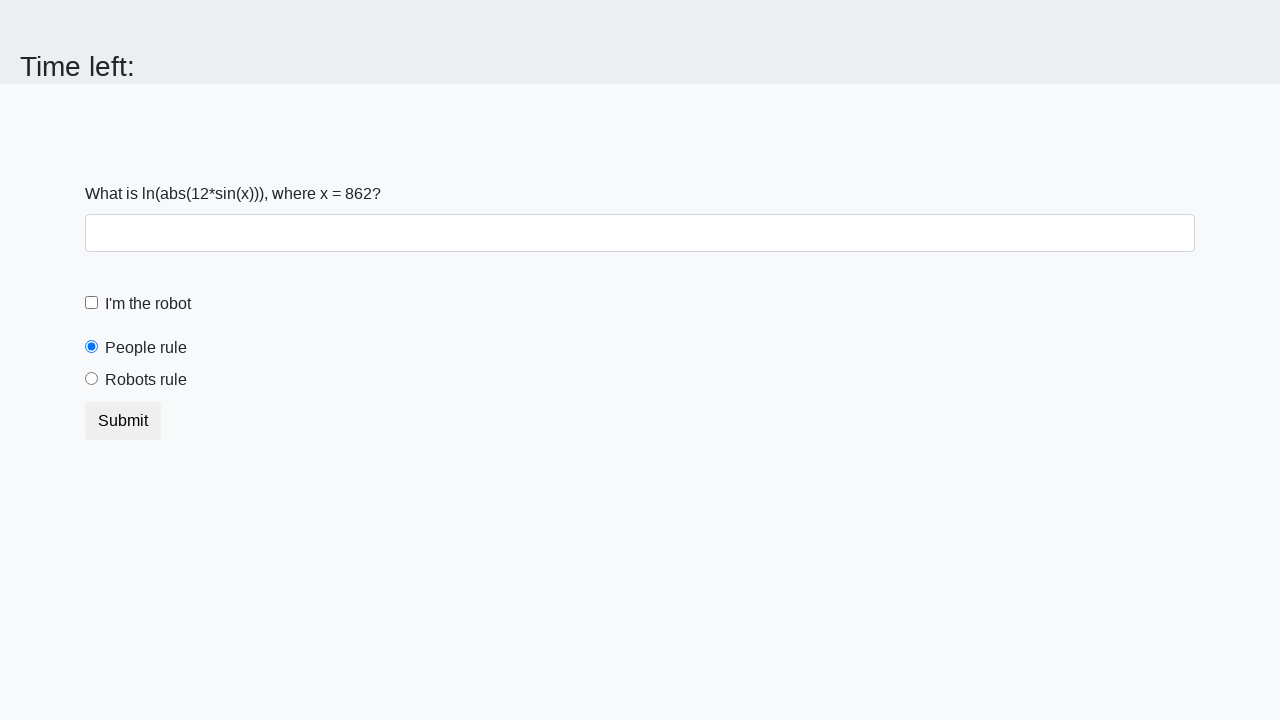

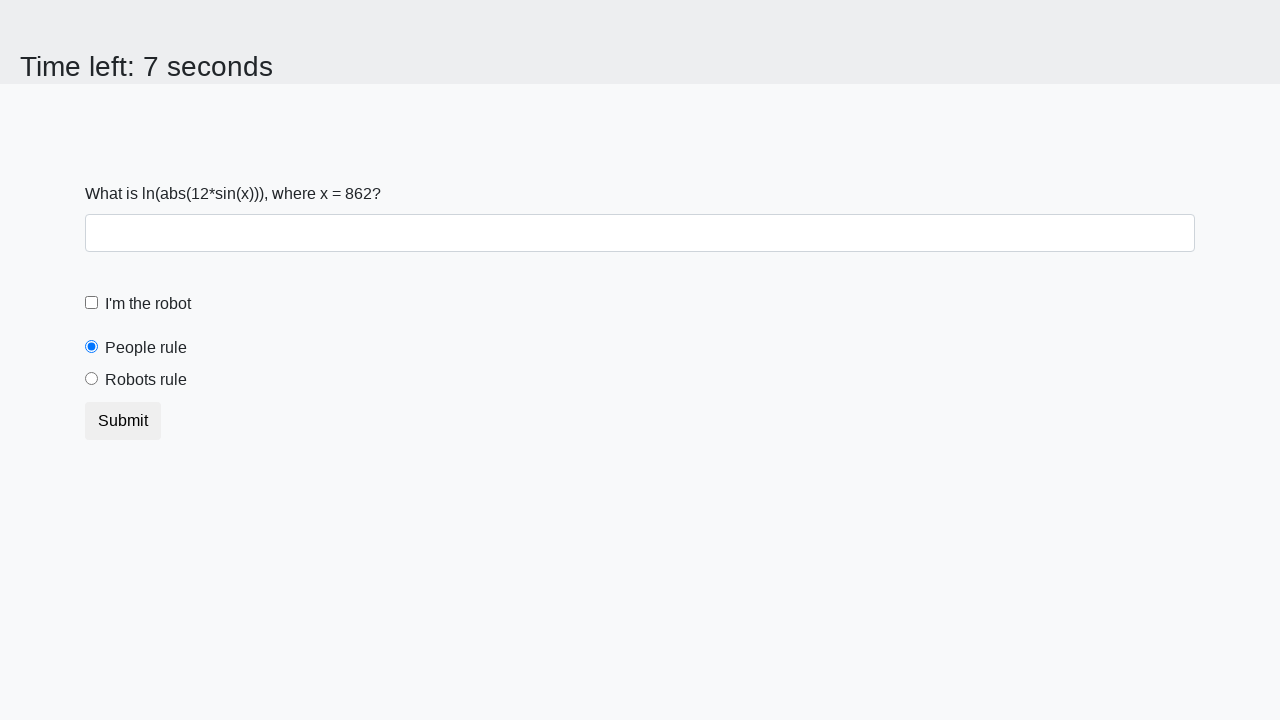